Tests banking application workflow: adding a customer, verifying login button, and checking customer name display

Starting URL: https://www.globalsqa.com/angularJs-protractor/BankingProject/#/login

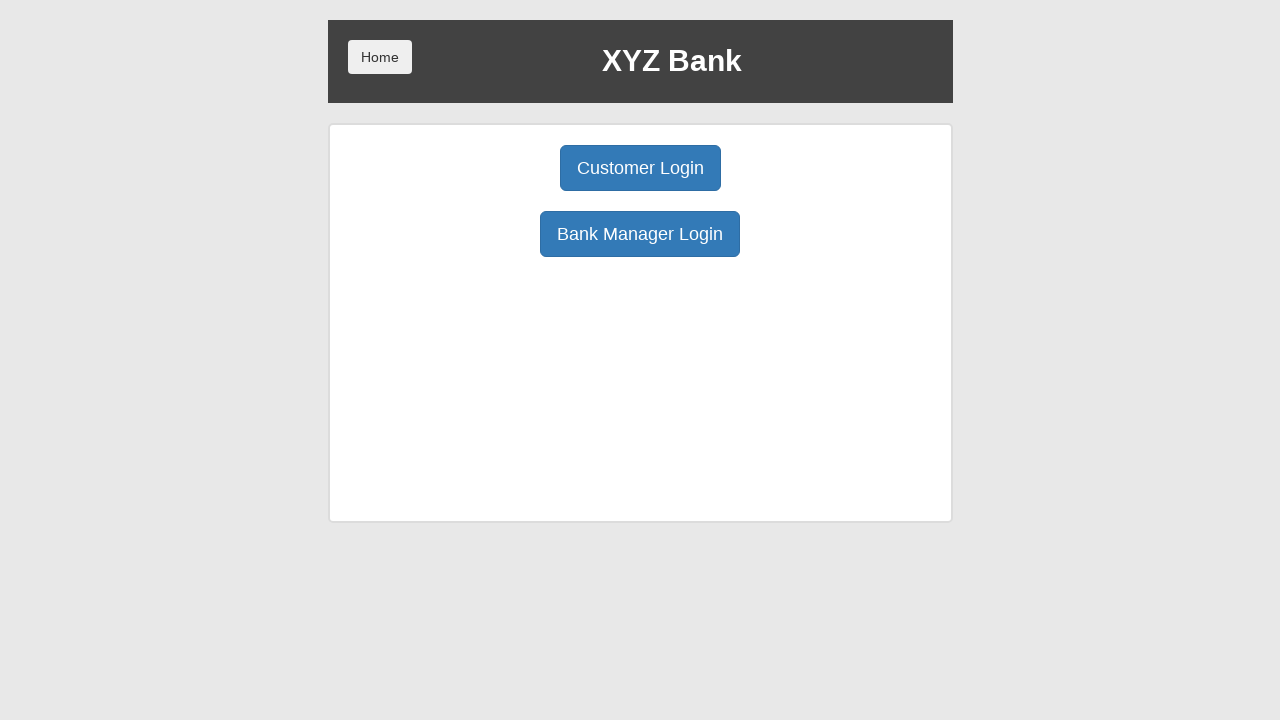

Clicked Bank Manager Login button at (640, 234) on xpath=//button[normalize-space()='Bank Manager Login']
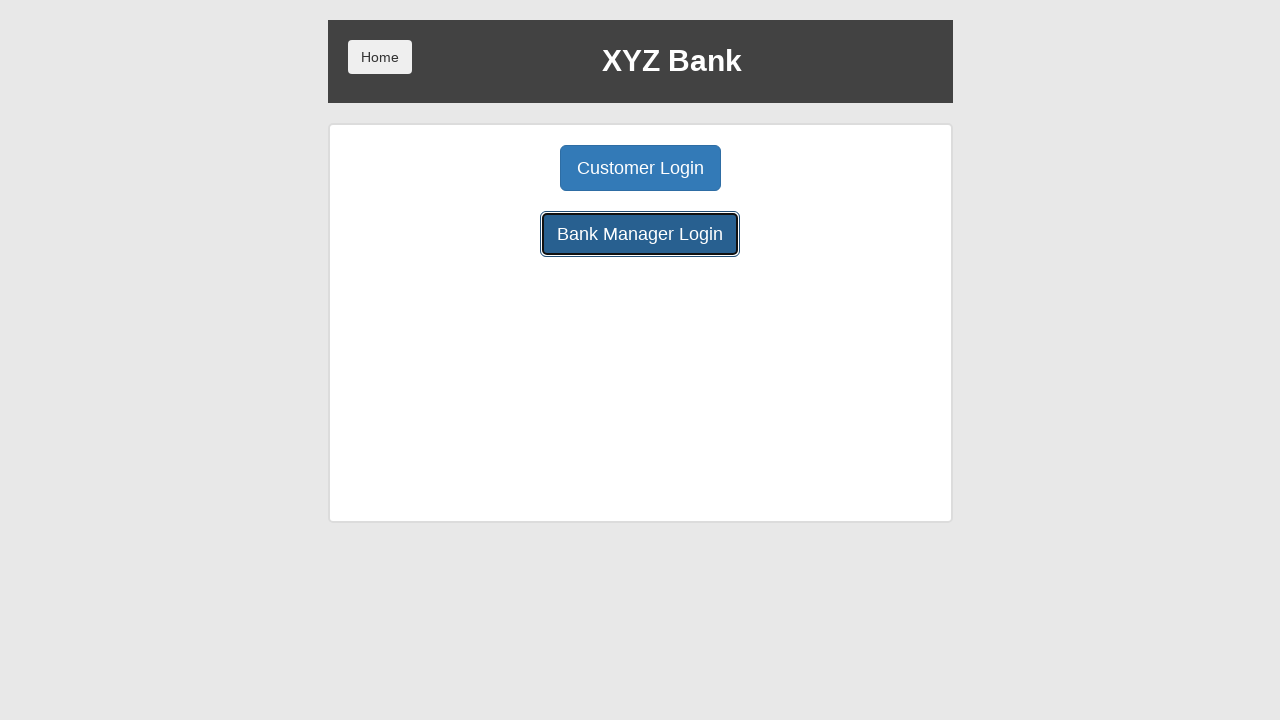

Clicked Add Customer button at (502, 168) on xpath=//button[normalize-space()='Add Customer']
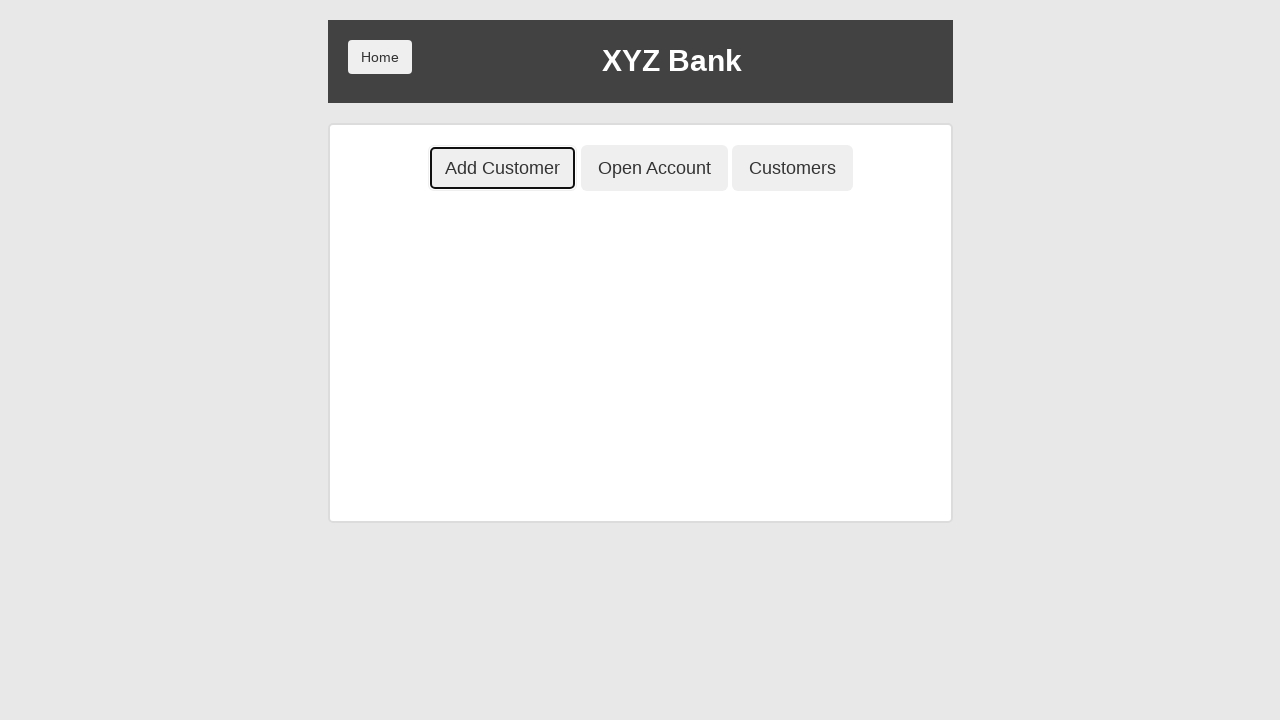

Filled first name field with 'John' on //input[@placeholder='First Name']
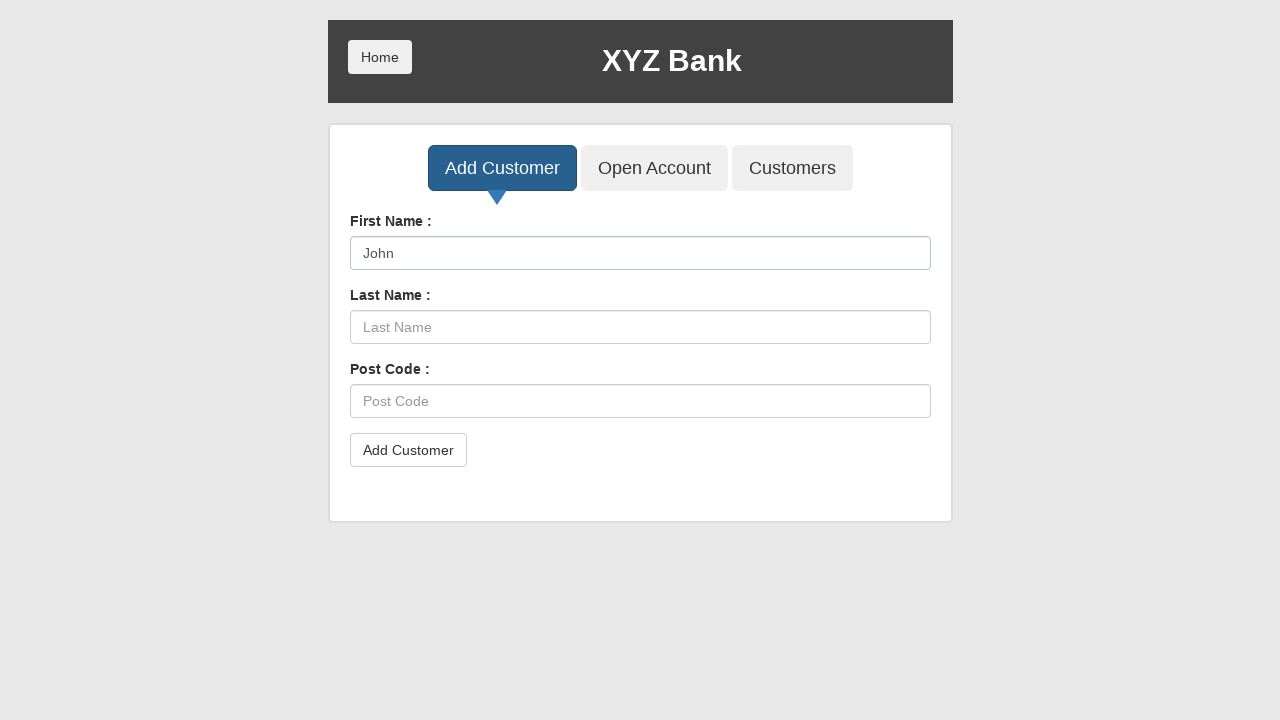

Filled last name field with 'NeJonh' on //input[@placeholder='Last Name']
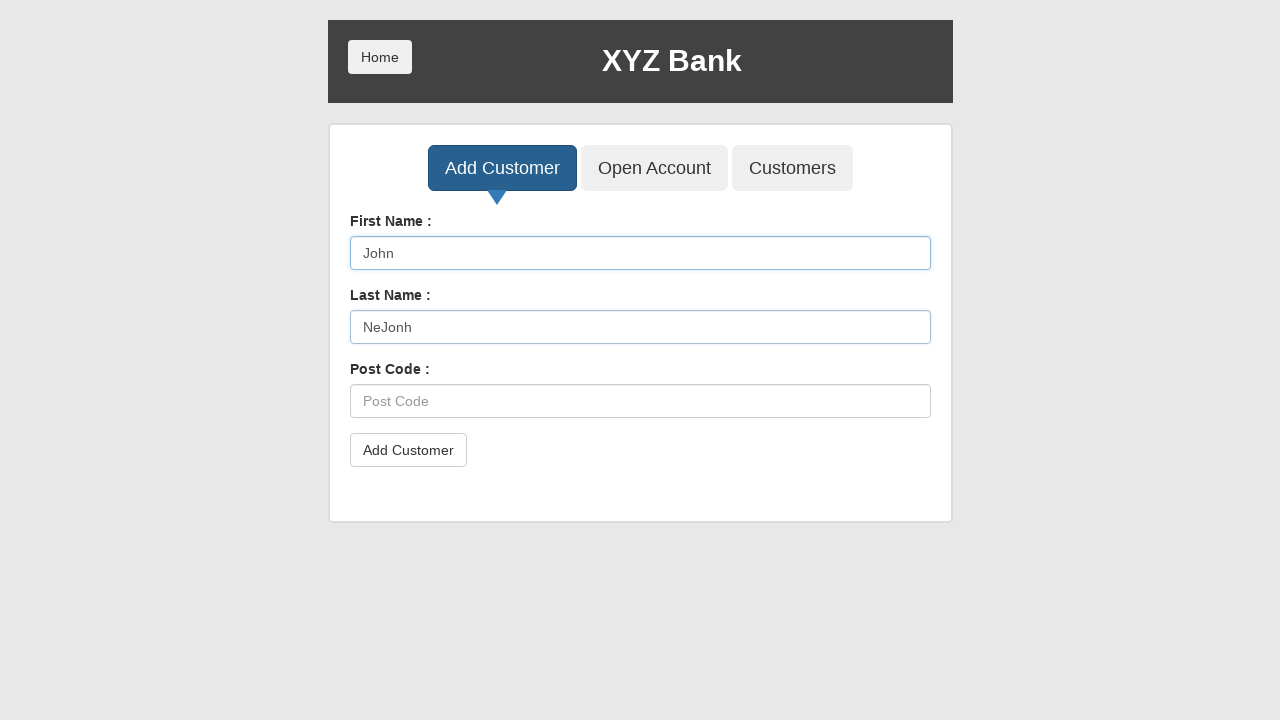

Filled post code field with '12334' on //input[@placeholder='Post Code']
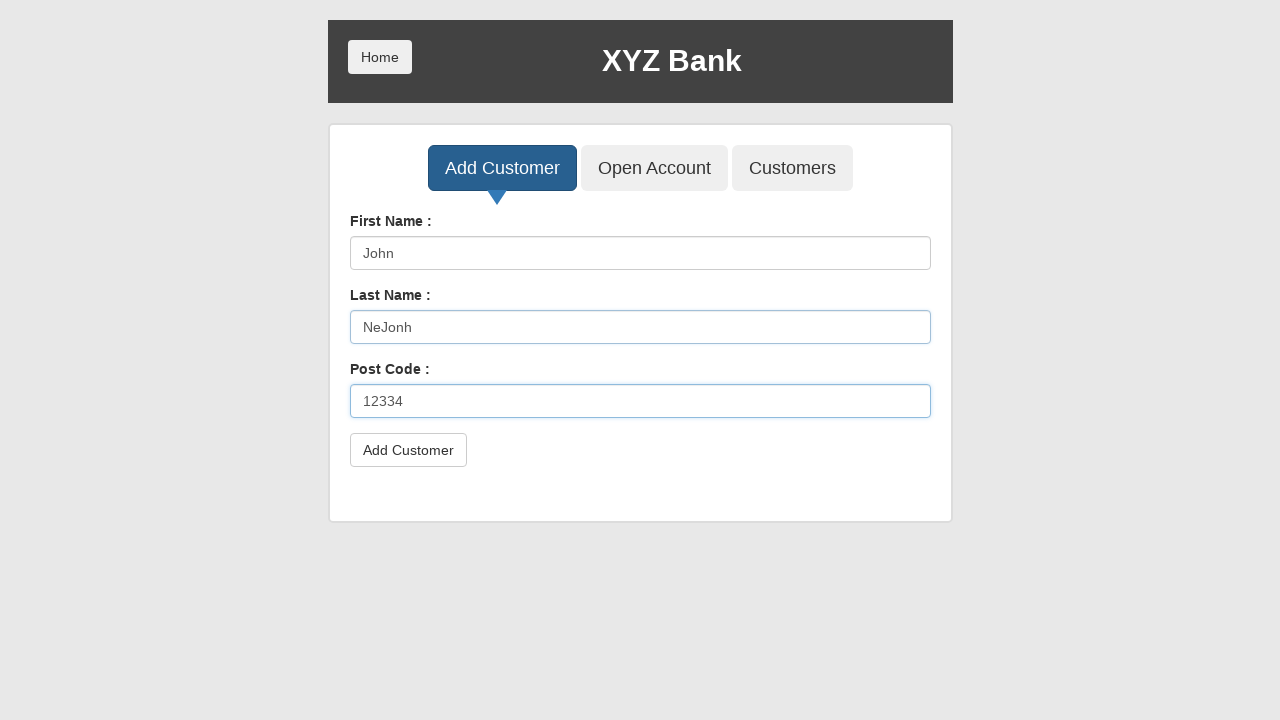

Clicked submit button to add customer at (408, 450) on xpath=//button[@type='submit']
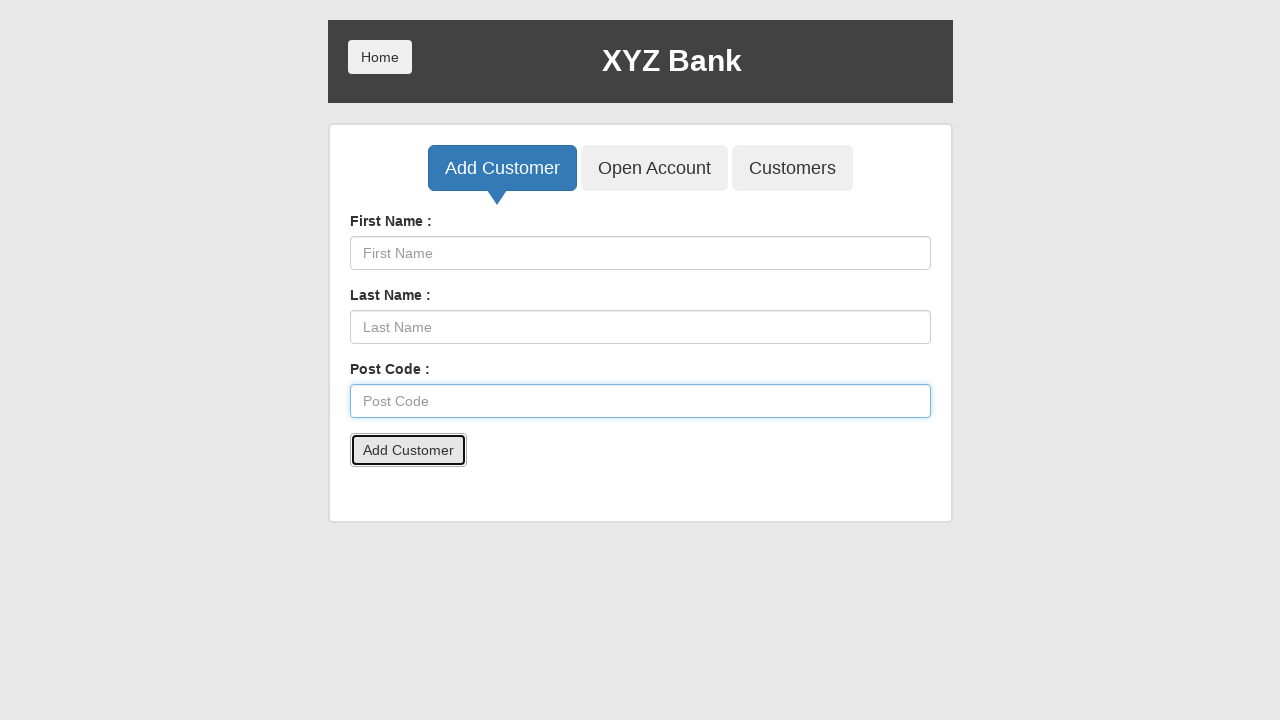

Set up dialog handler to accept alerts
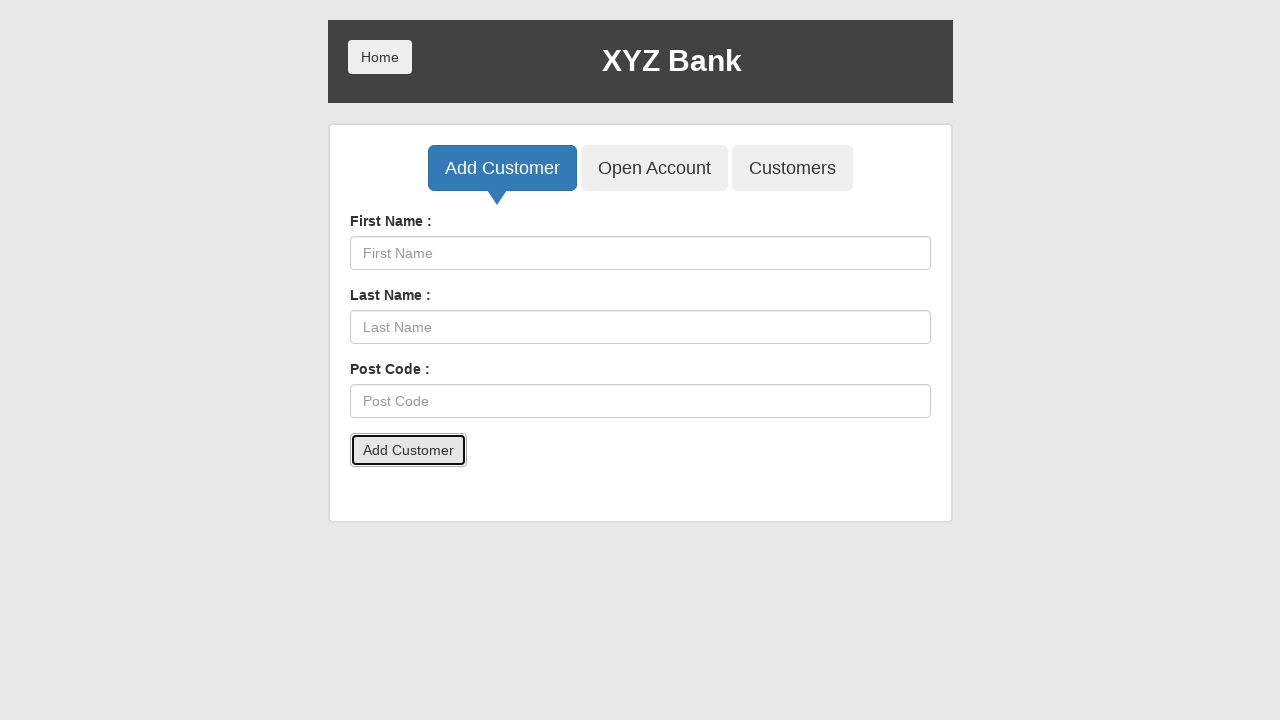

Clicked Open Account button at (502, 168) on xpath=//button[@class='btn btn-lg tab btn-primary']
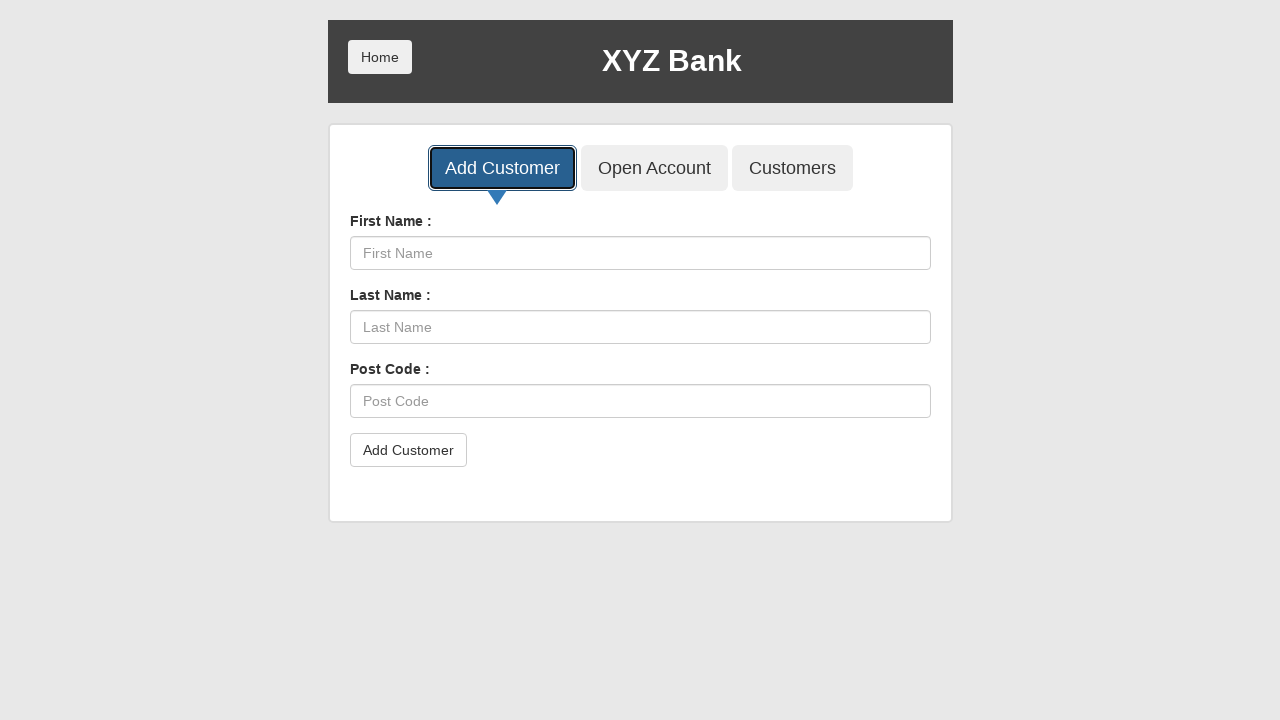

Clicked Home button to return to main page at (380, 57) on xpath=/html[1]/body[1]/div[1]/div[1]/div[1]/button[1]
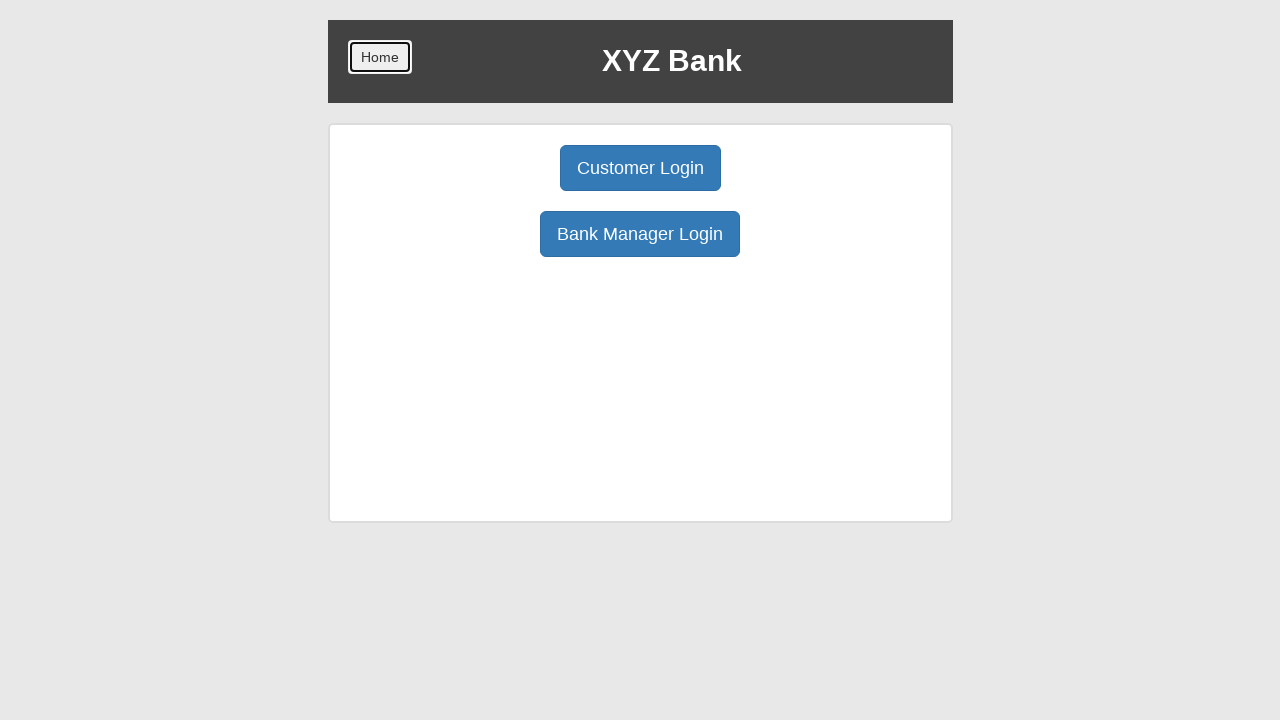

Located Customer Login button
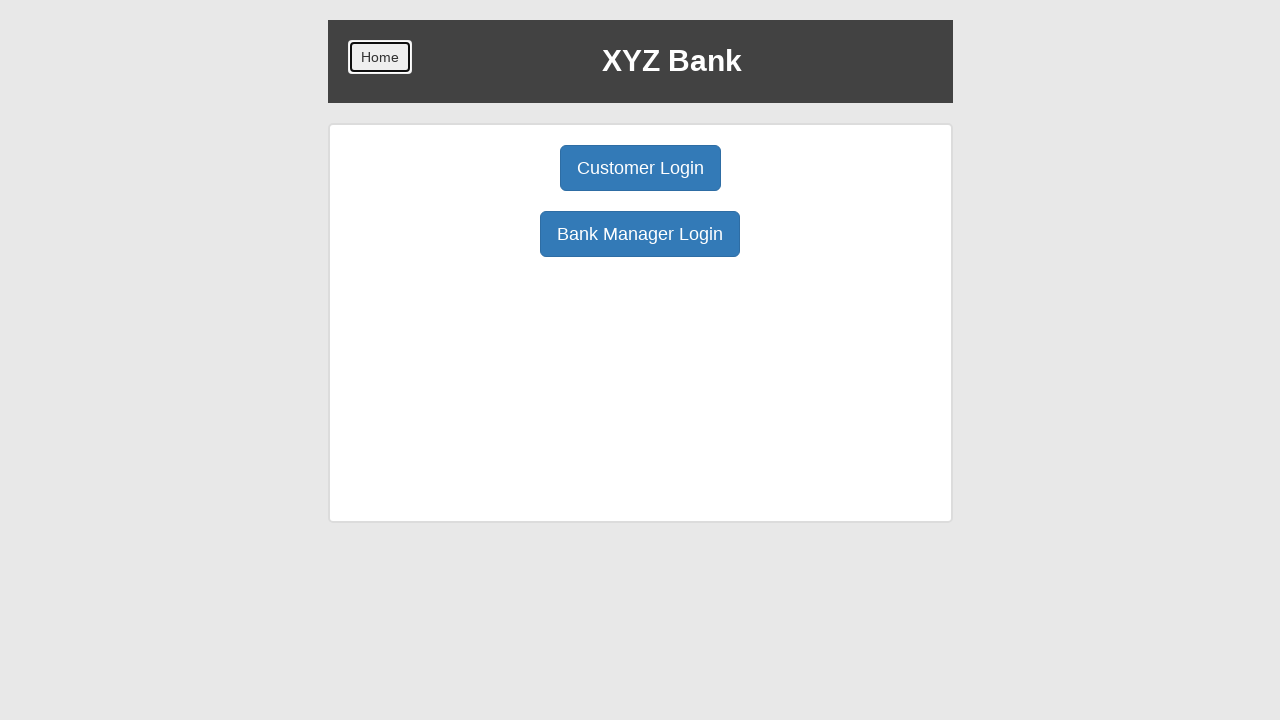

Verified Customer Login button text content
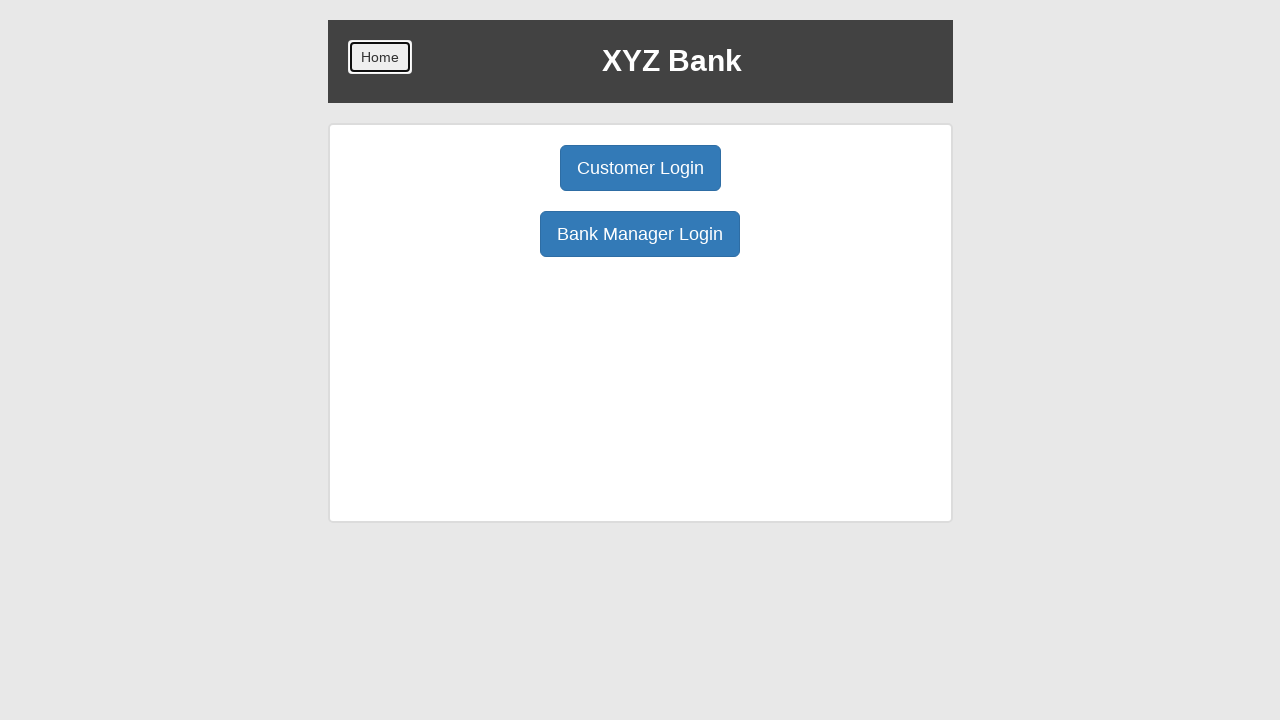

Clicked Customer Login button at (640, 168) on xpath=//button[normalize-space()='Customer Login']
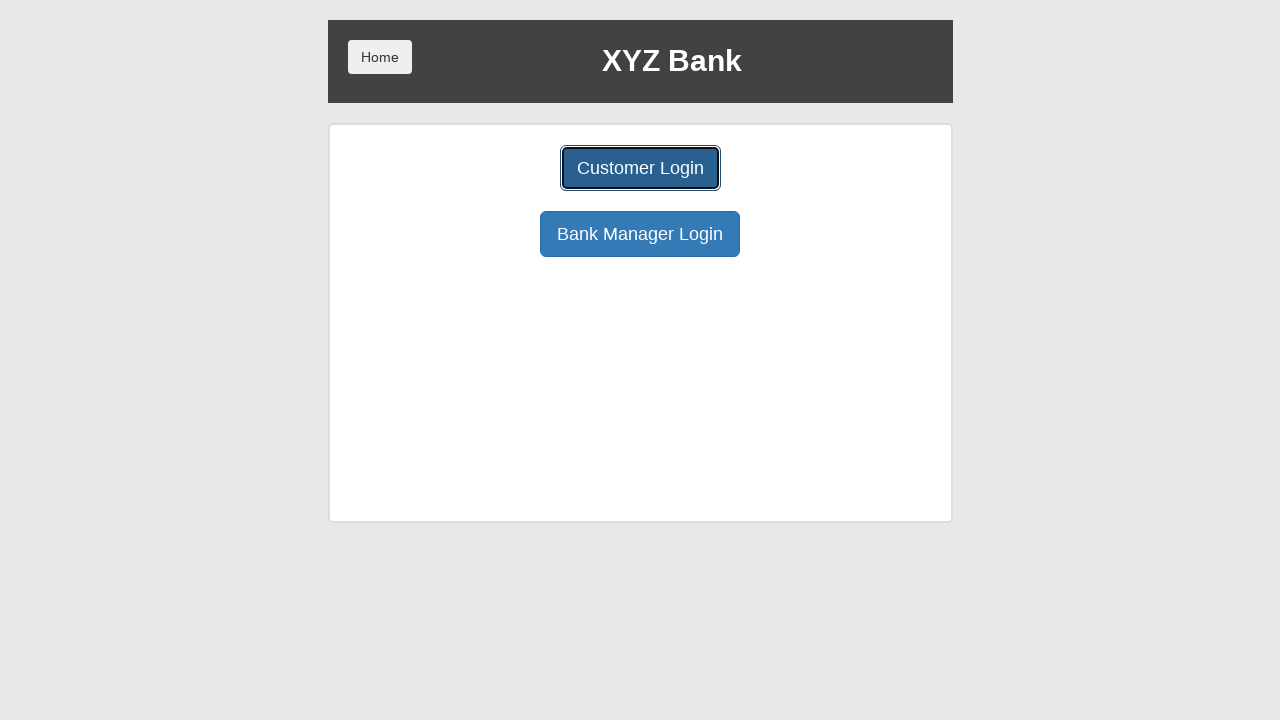

Selected customer with ID 6 from user dropdown on #userSelect
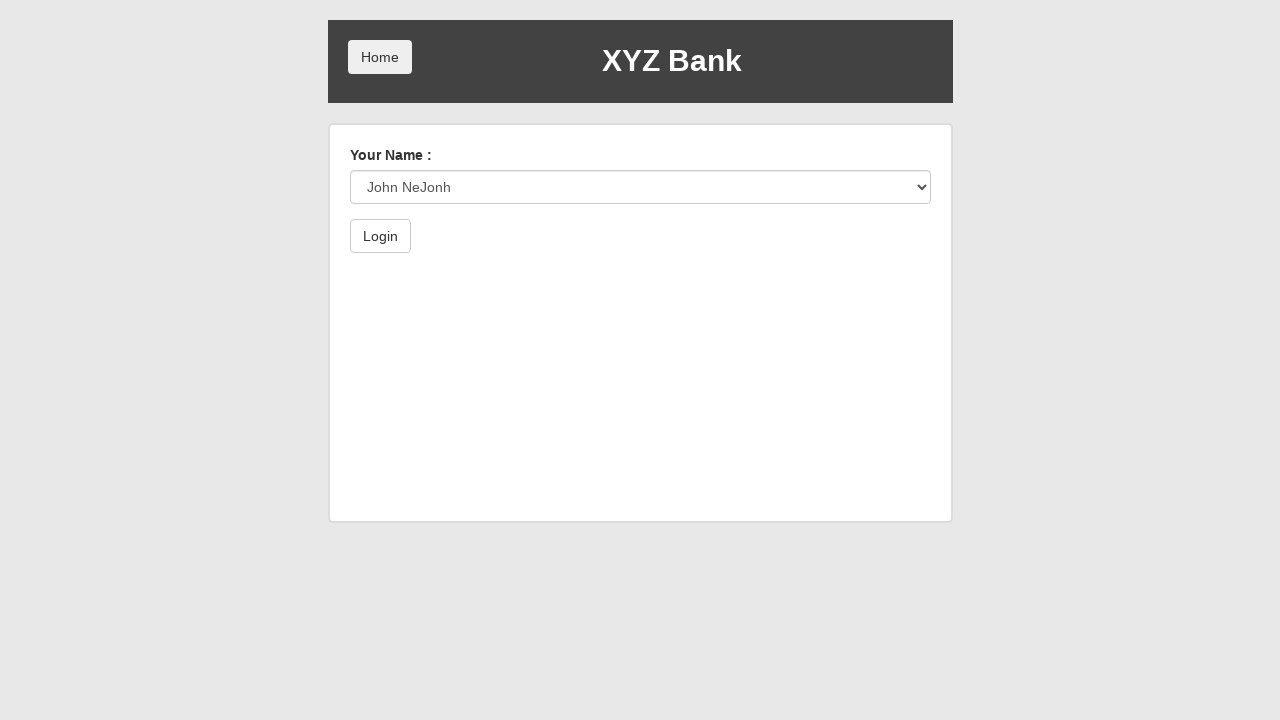

Clicked login submit button at (380, 236) on xpath=//button[@type='submit']
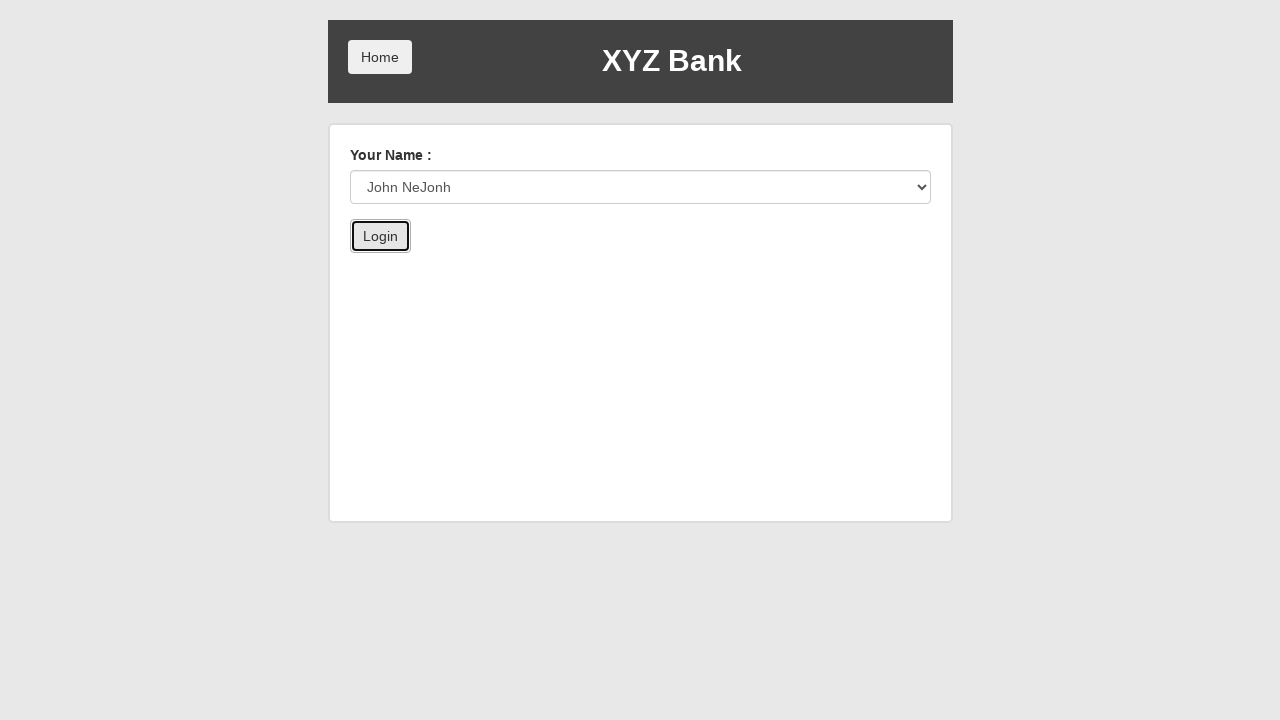

Verified customer name displays 'John NeJonh'
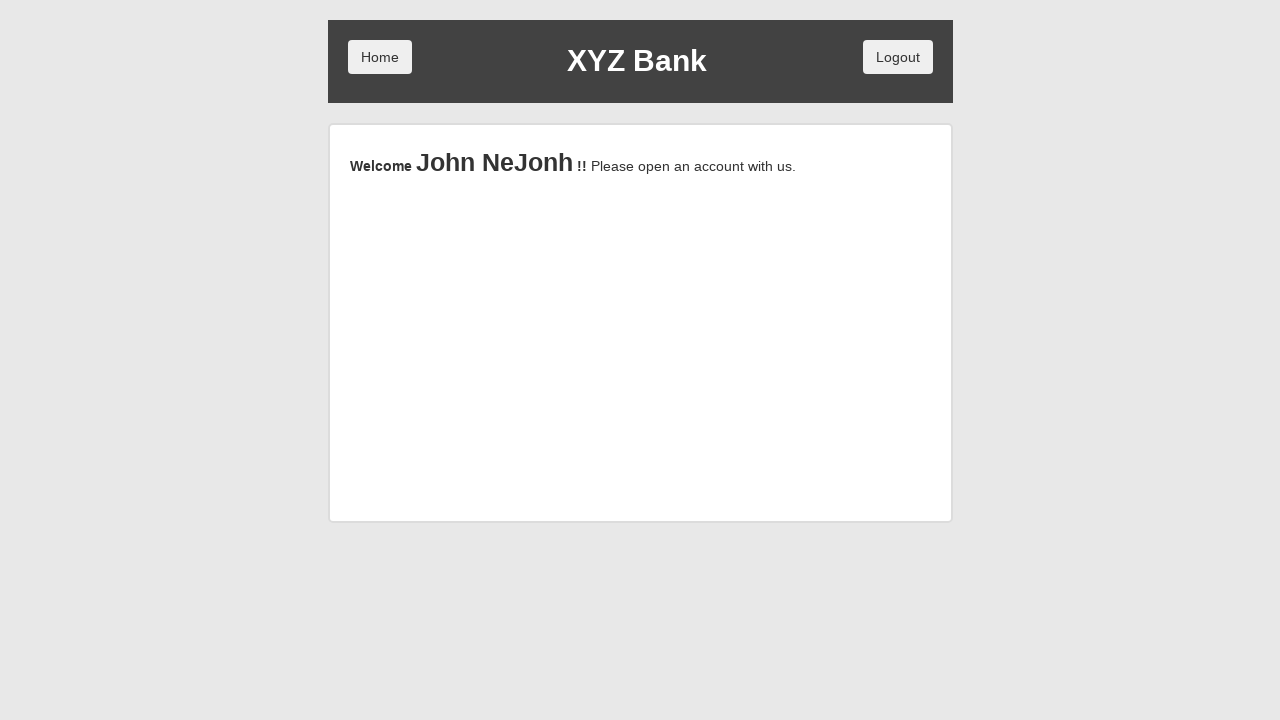

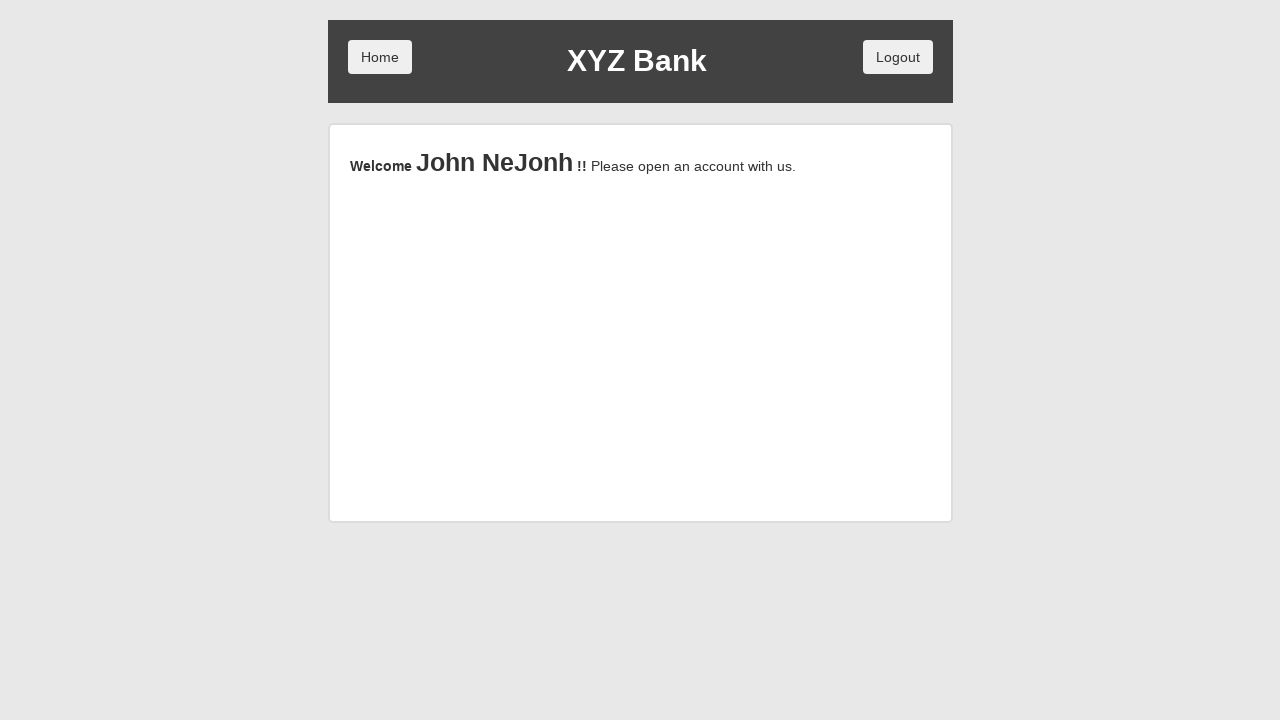